Tests single click functionality on a button using Actions API to verify click interaction works correctly

Starting URL: https://demoqa.com/buttons

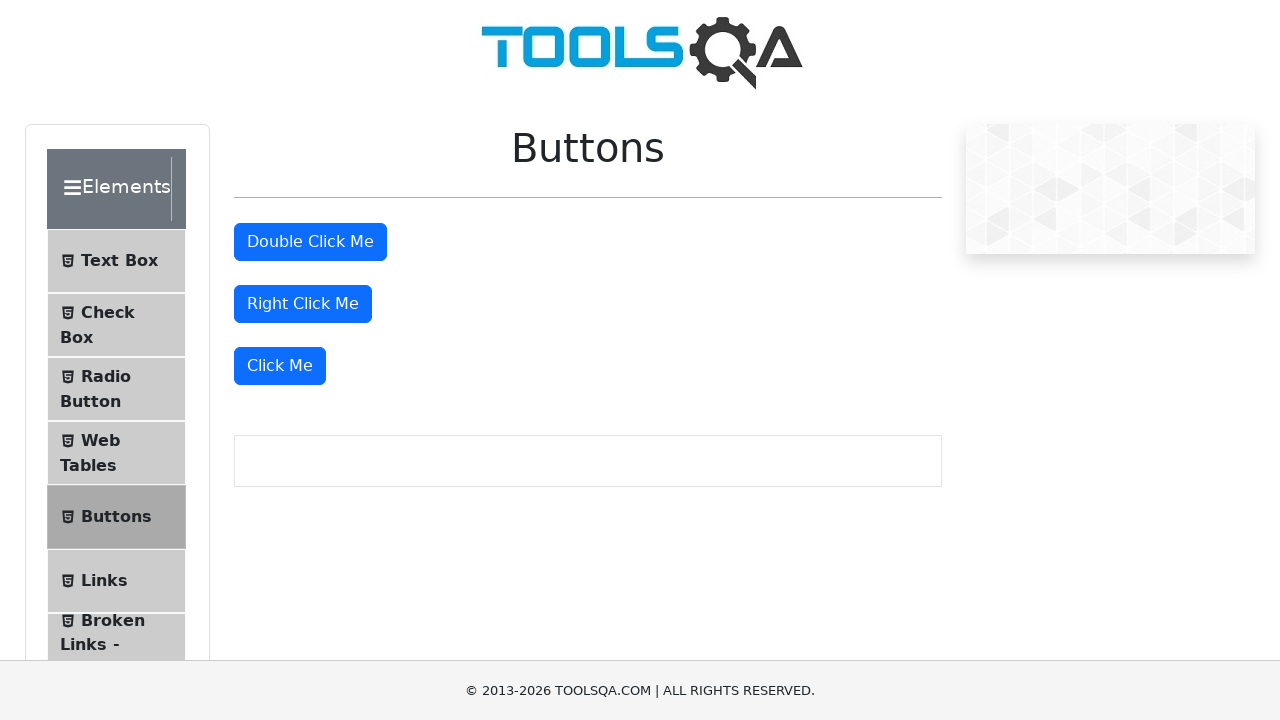

Navigated to DemoQA buttons test page
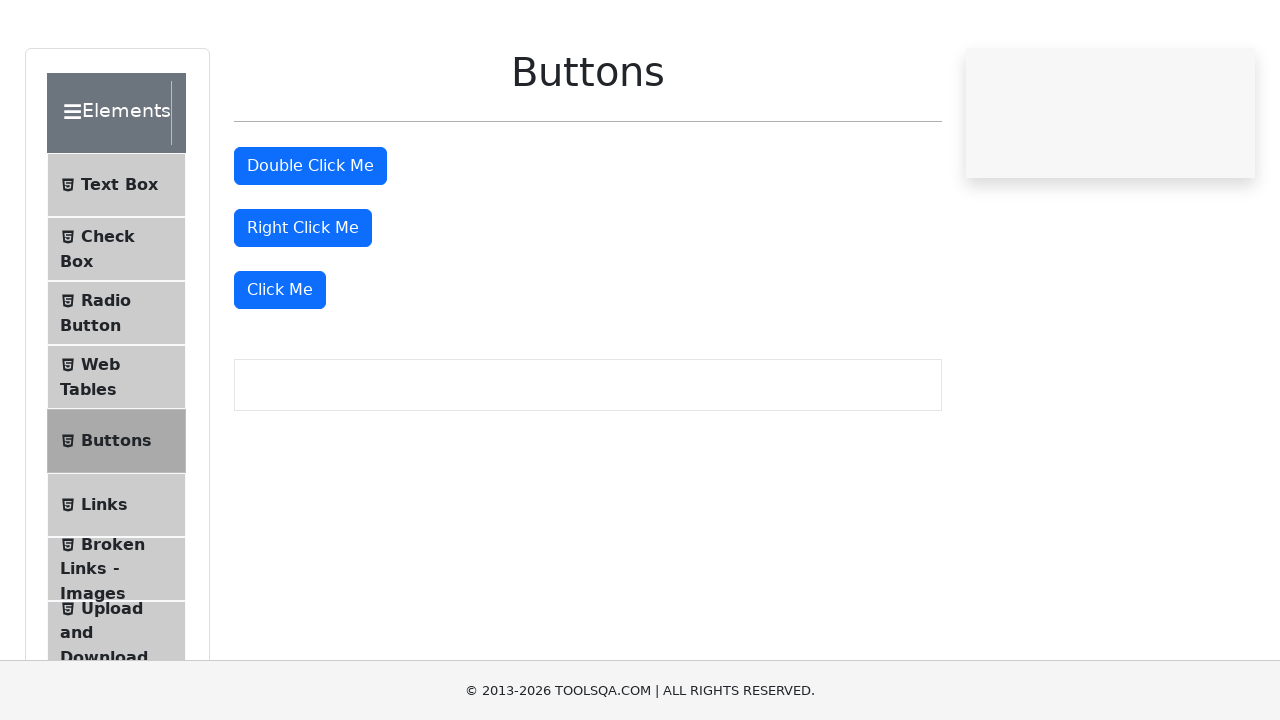

Clicked the 'Click Me' button using single click action at (280, 366) on xpath=//button[text()='Click Me']
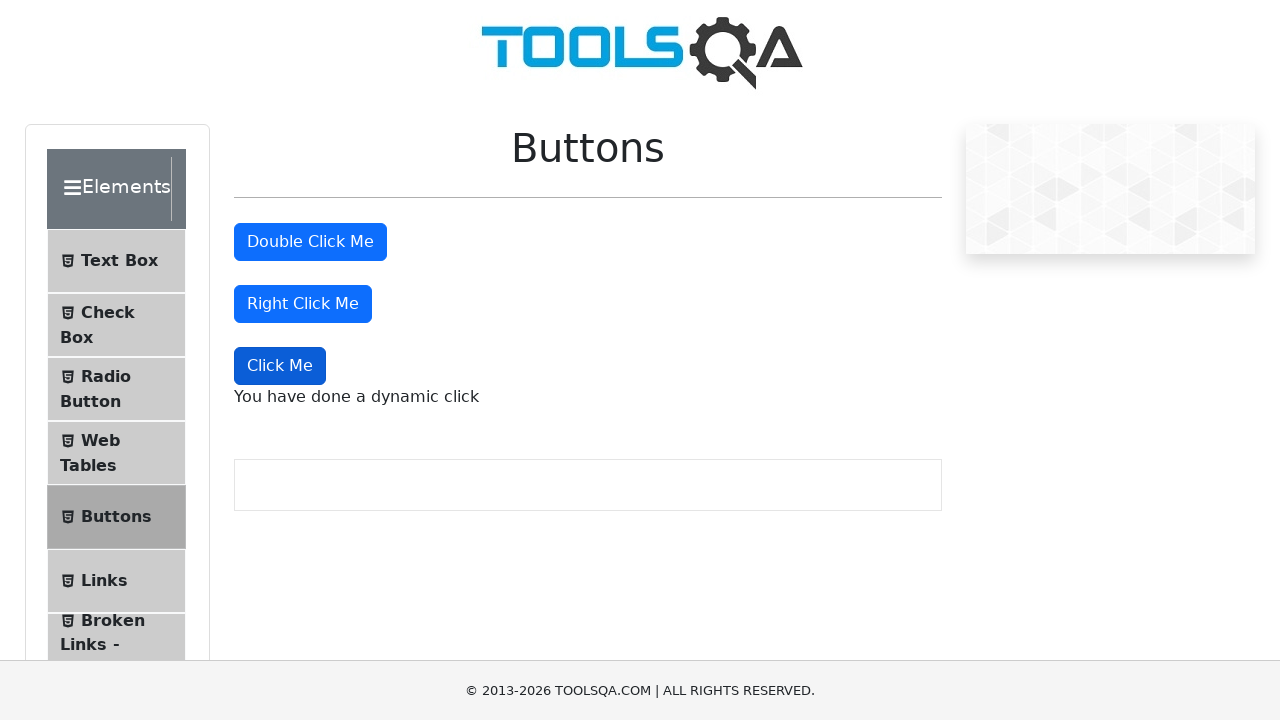

Waited 2 seconds for button interaction result to be visible
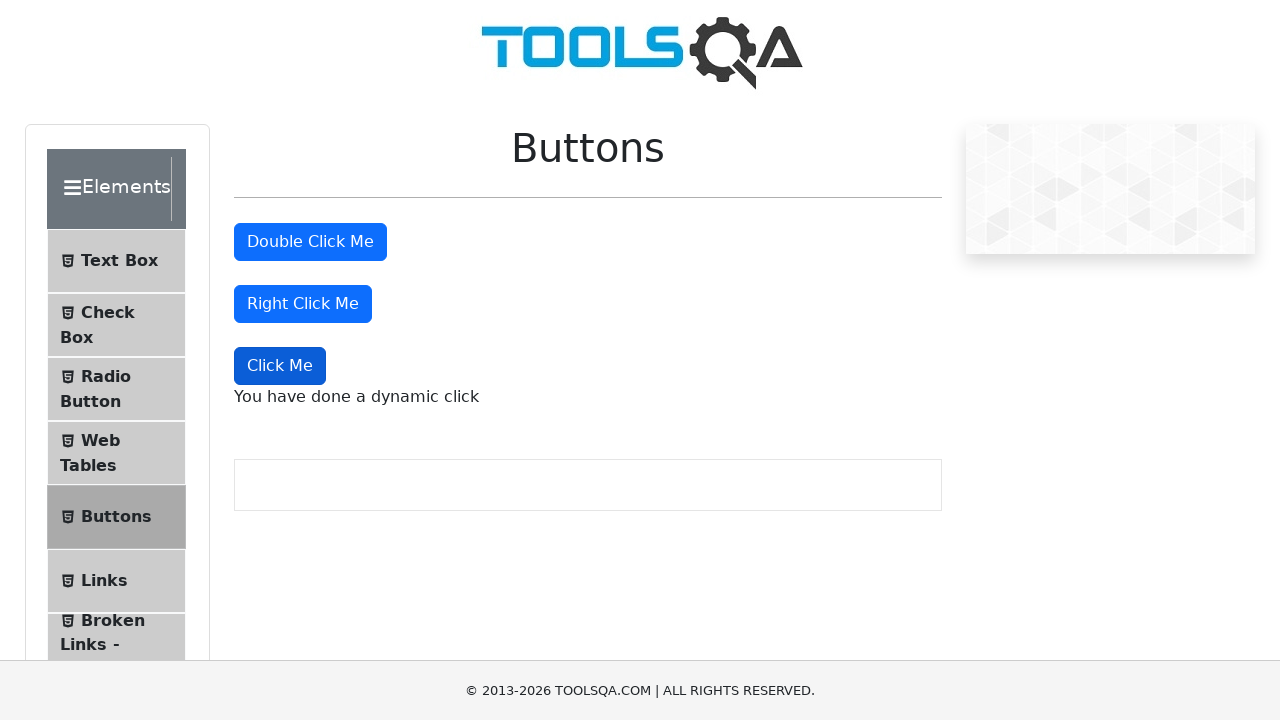

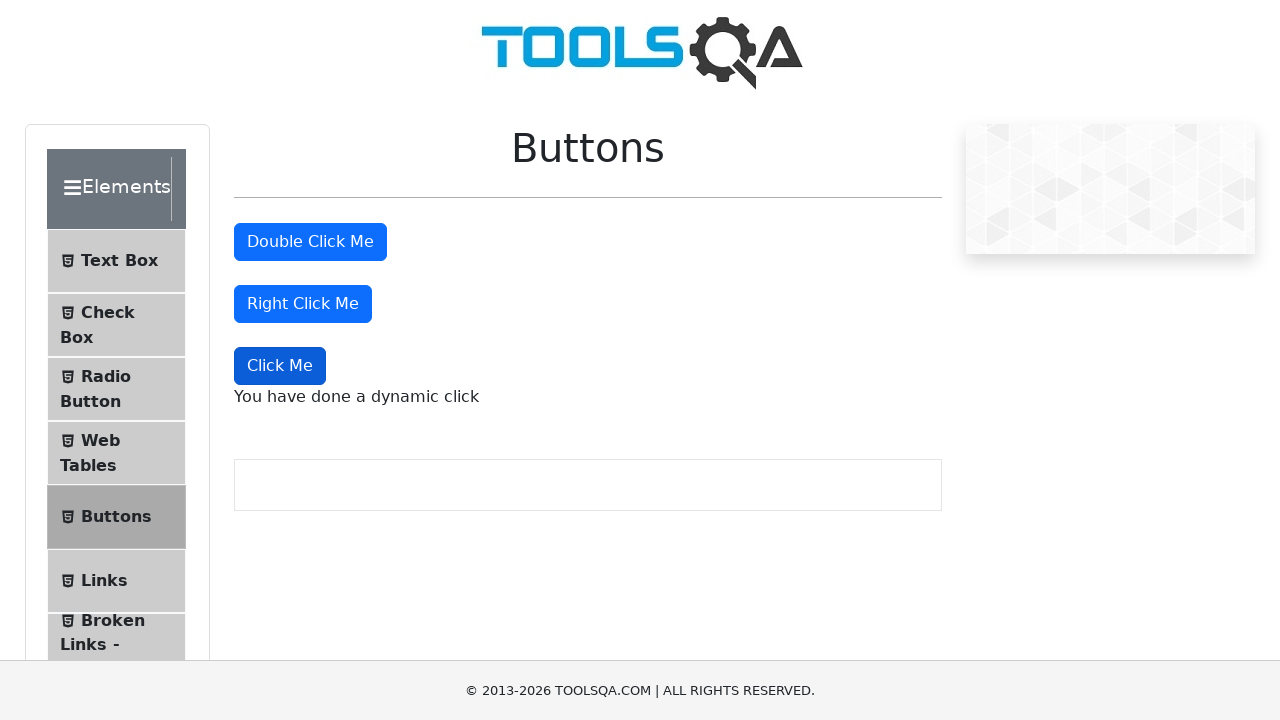